Tests context menu by right-clicking on the hot spot area and accepting the JavaScript alert

Starting URL: https://the-internet.herokuapp.com/

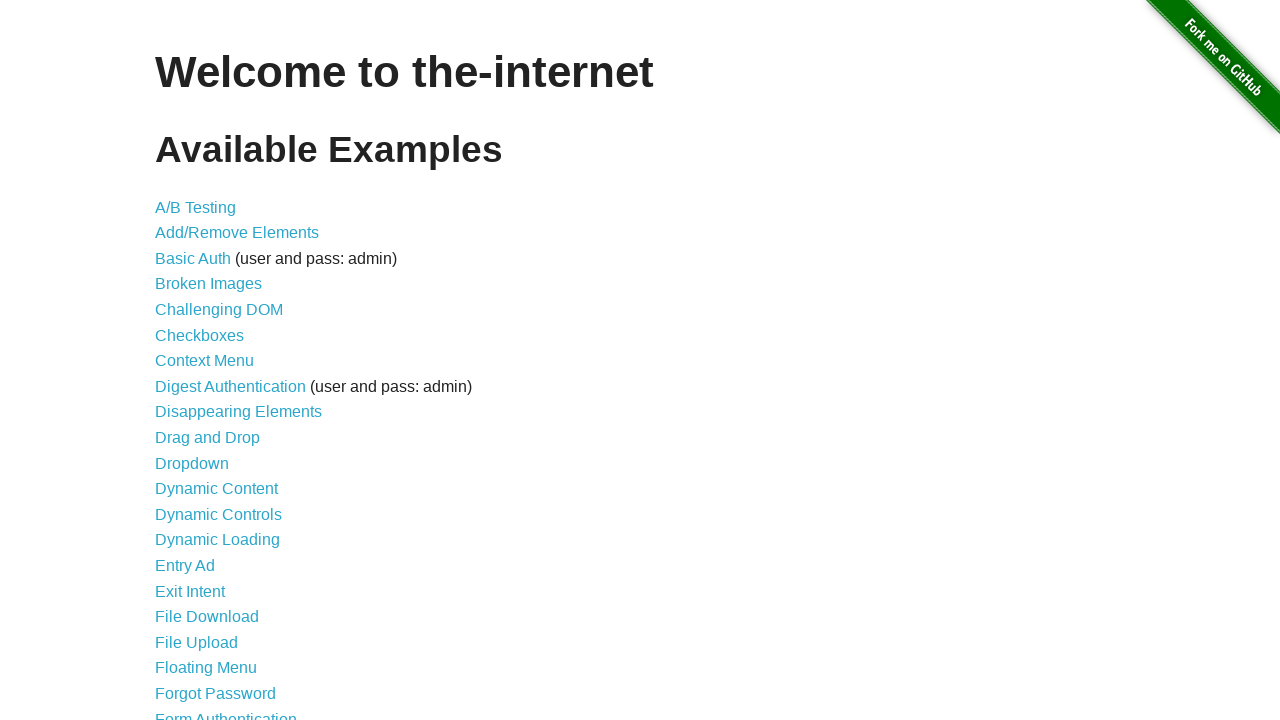

Clicked on Context Menu link at (204, 361) on text=Context Menu
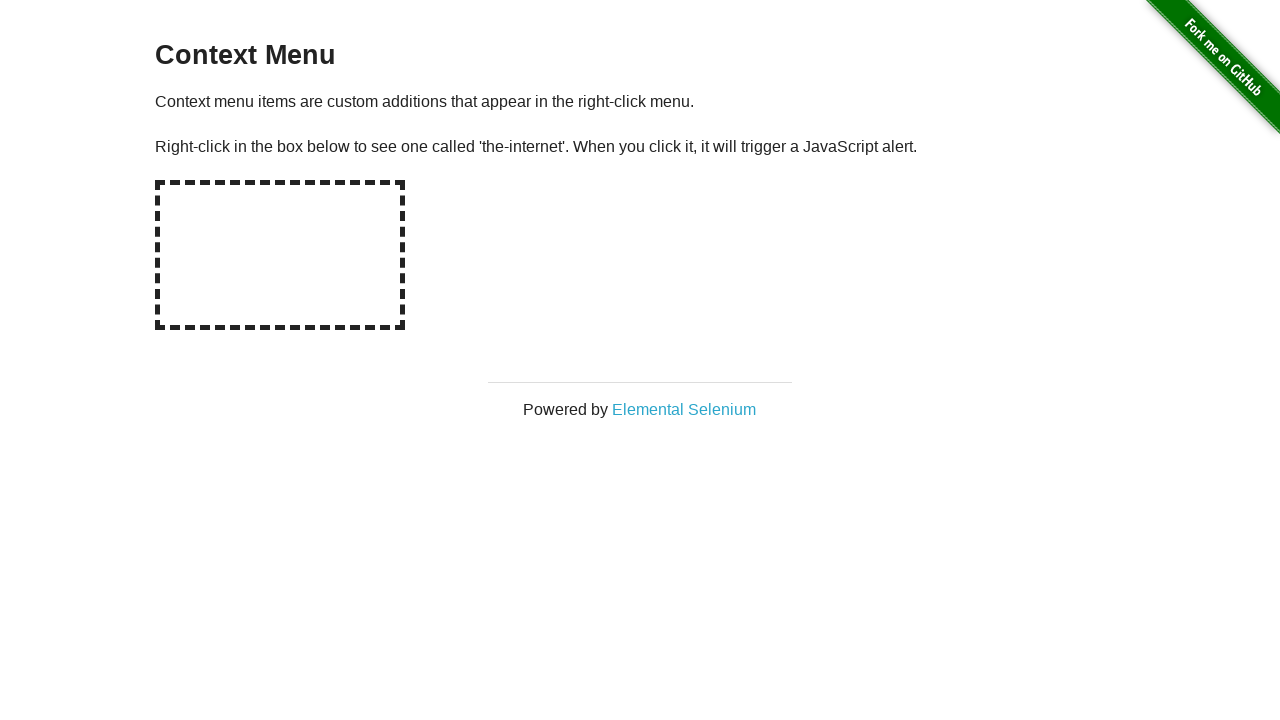

Hot spot element loaded
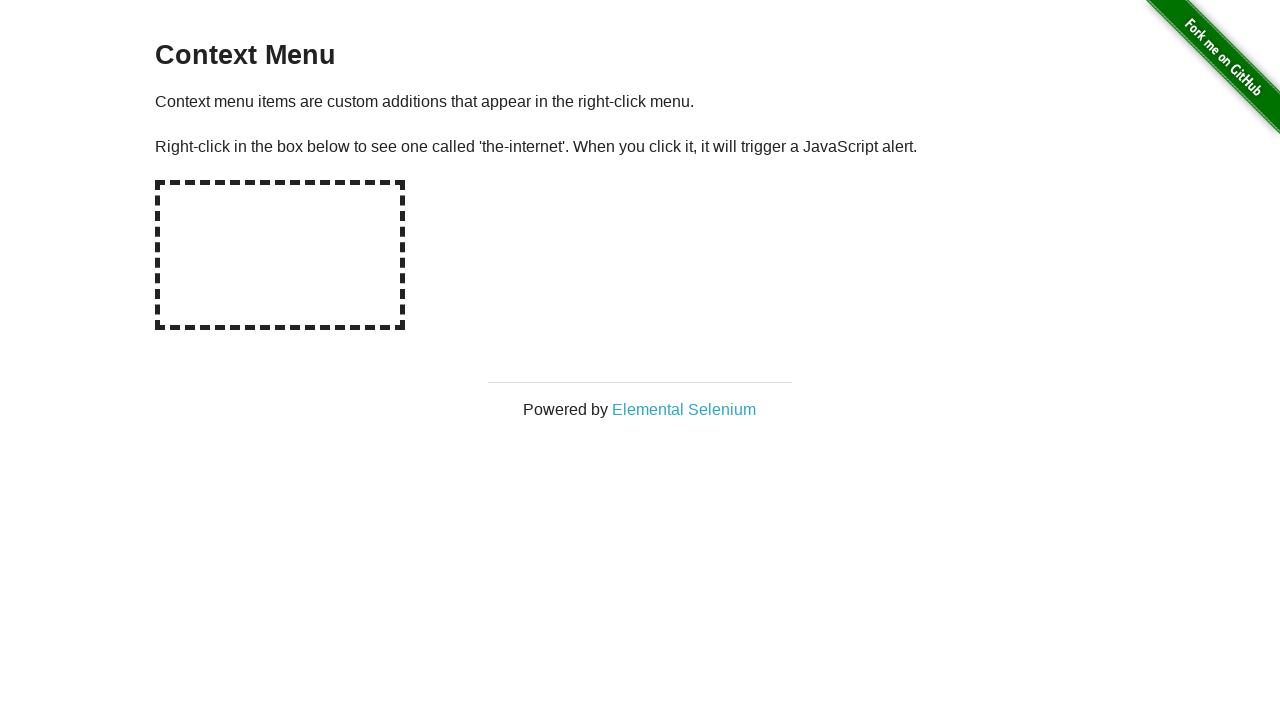

Right-clicked on the hot spot area at (280, 255) on #hot-spot
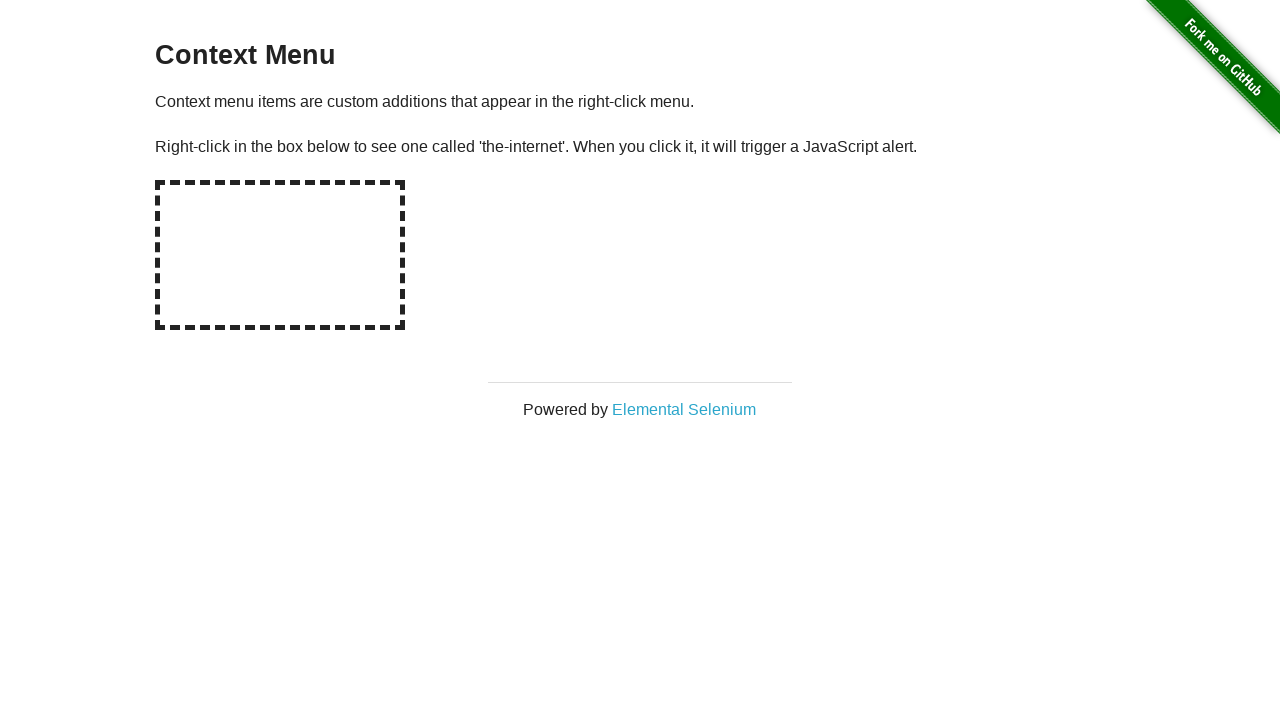

Set up dialog handler to accept alerts
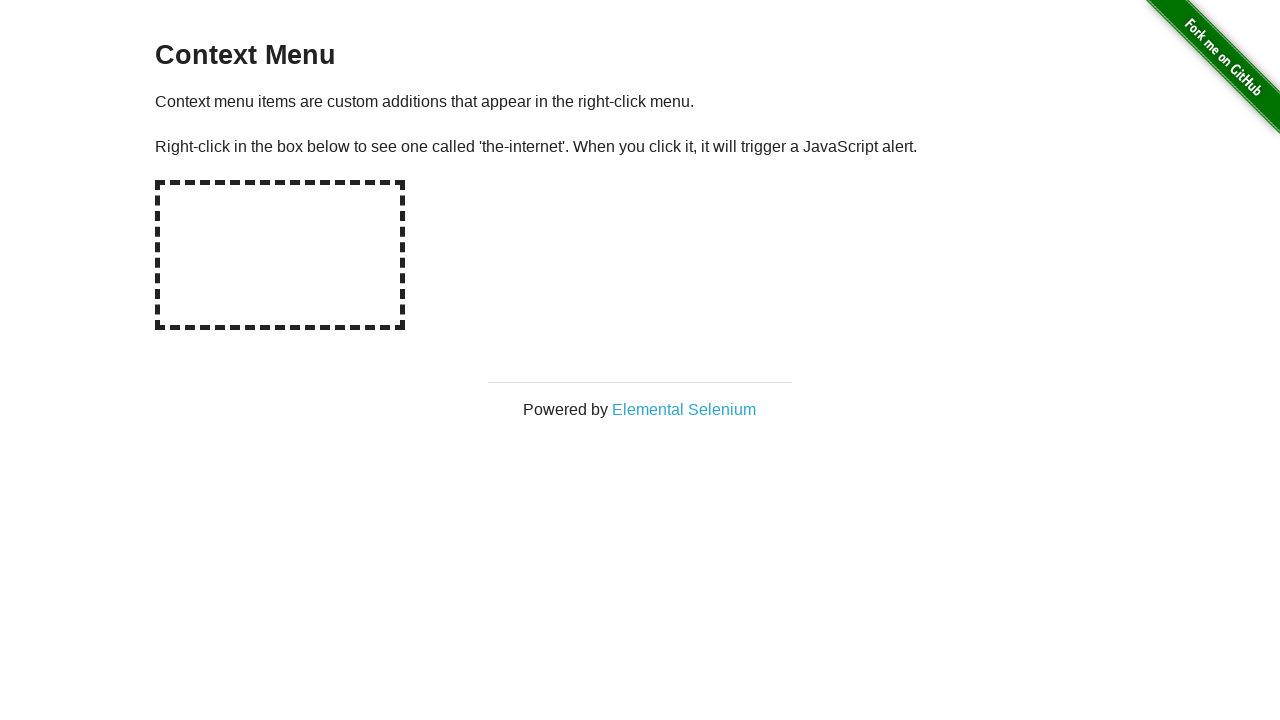

Waited 500ms for alert to appear and be accepted
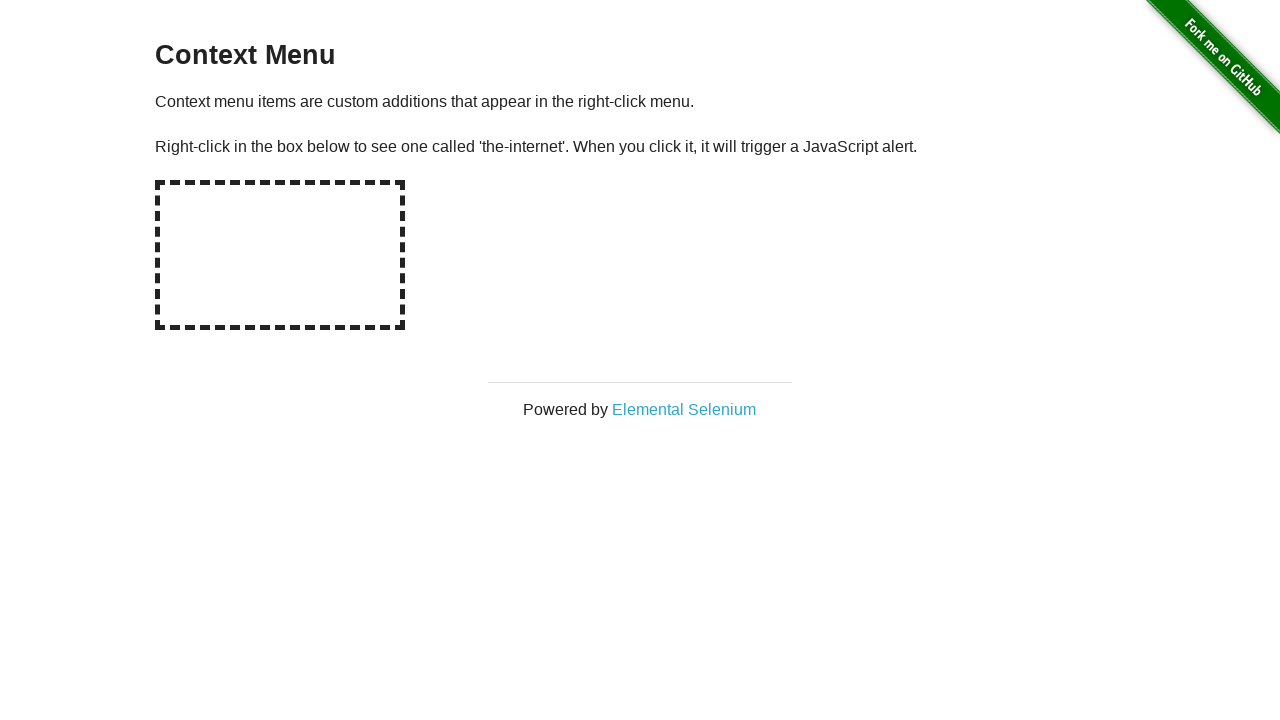

Navigated back to previous page
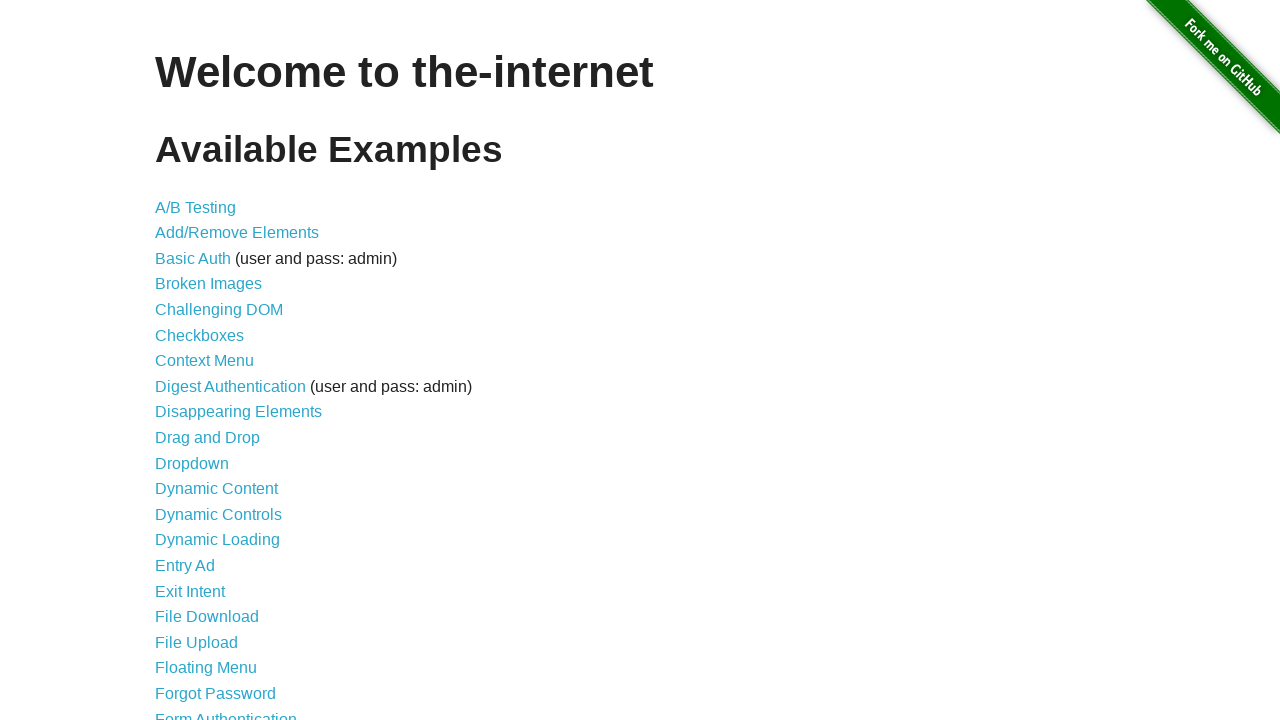

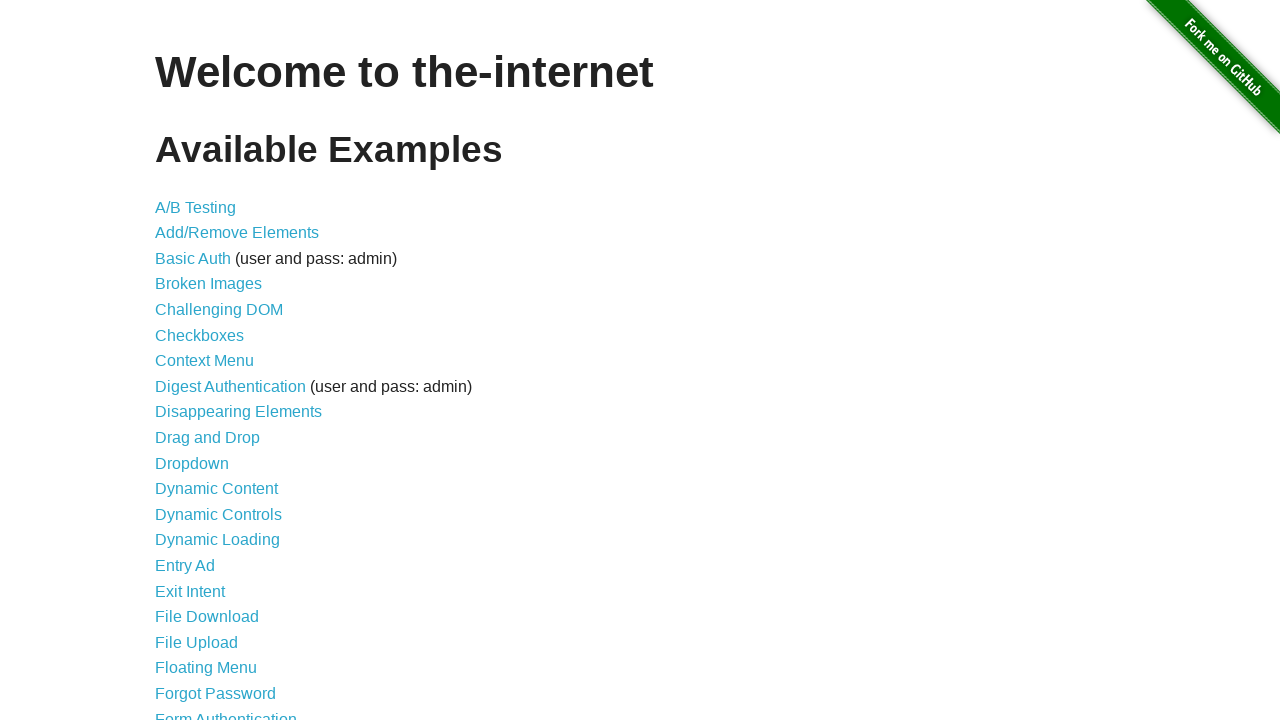